Tests dropdown menu functionality by clicking a dropdown button and then selecting the "Flipkart" option from the revealed menu.

Starting URL: https://omayo.blogspot.com/

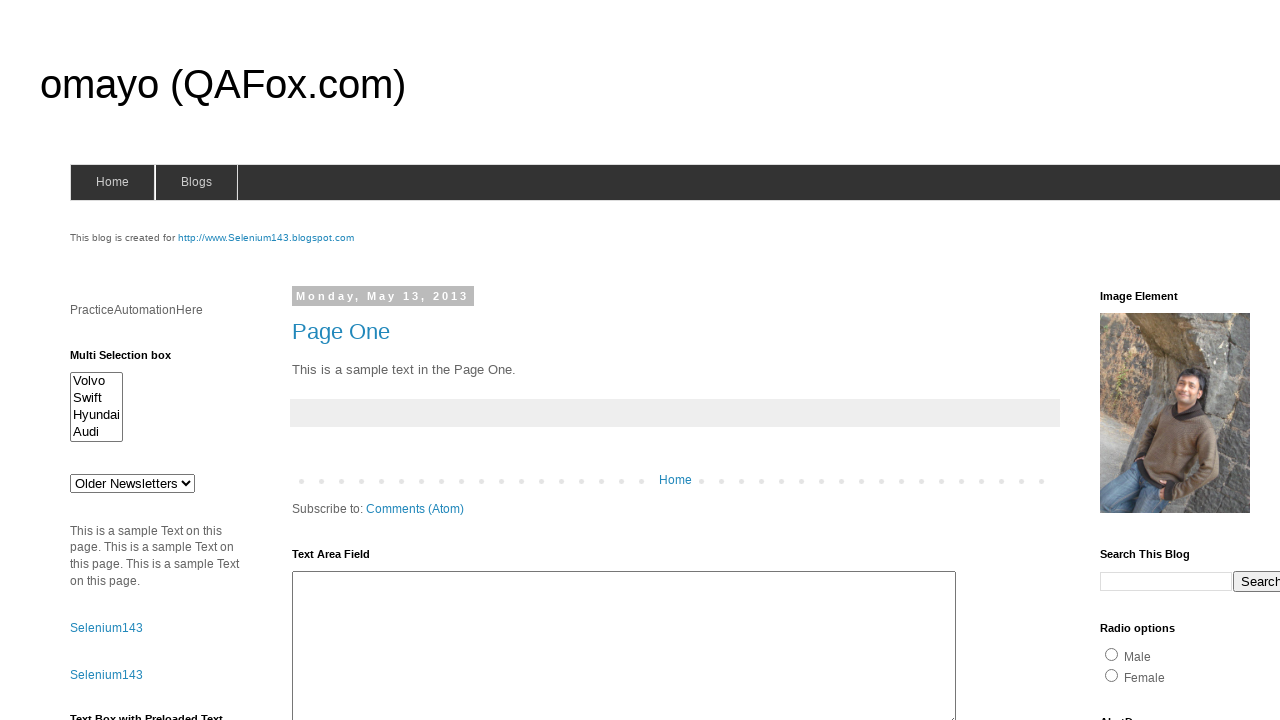

Clicked the Dropdown button to reveal menu options at (1227, 360) on xpath=//button[text()='Dropdown']
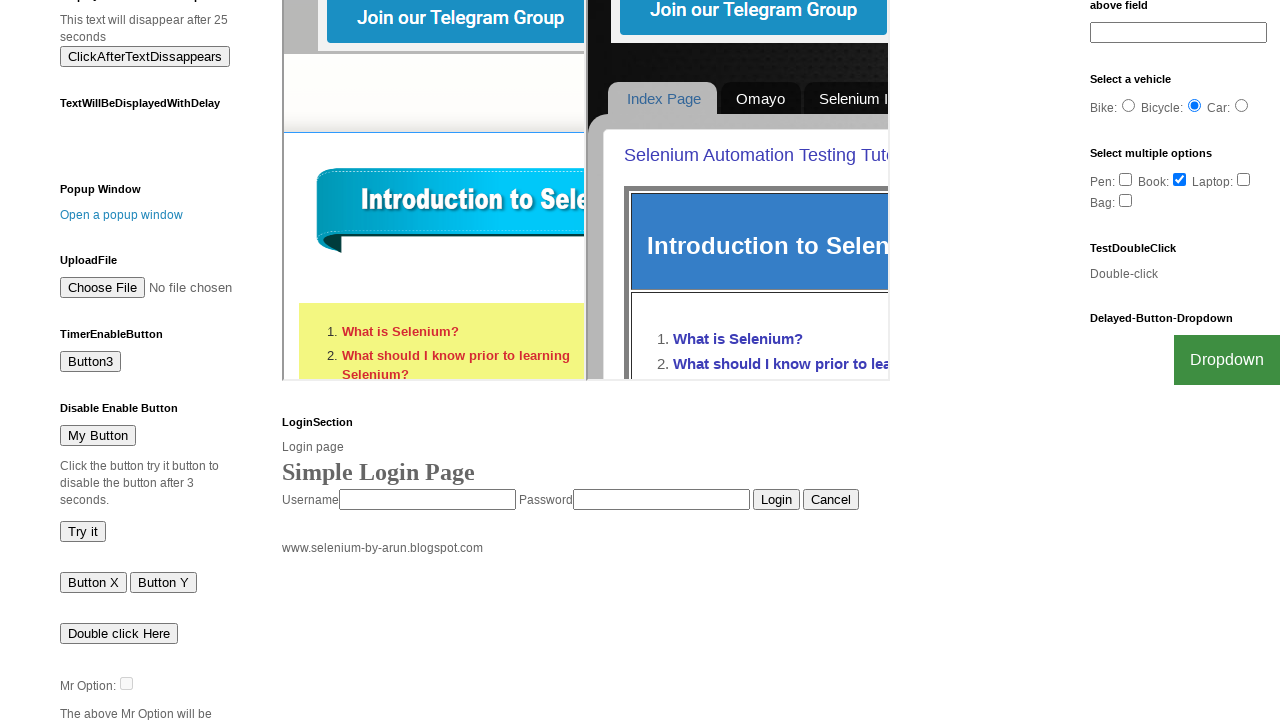

Flipkart option became visible in the dropdown menu
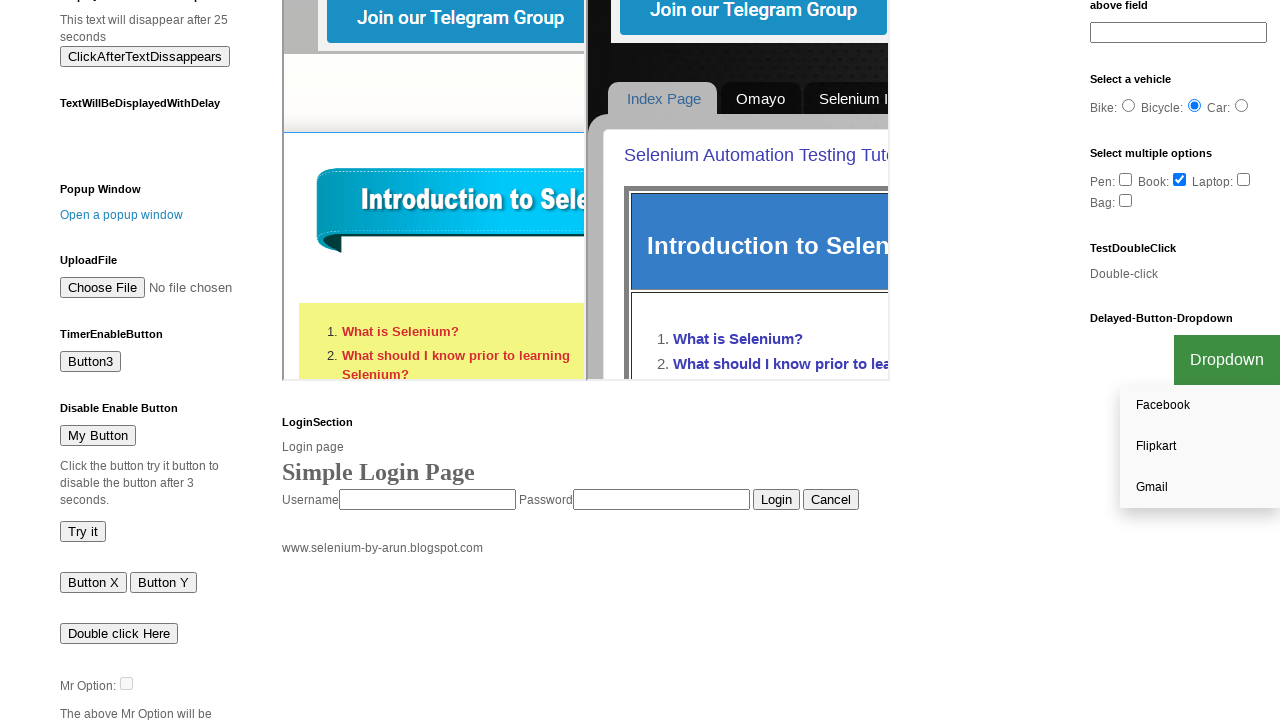

Clicked on the Flipkart option from the dropdown menu at (1200, 447) on xpath=//a[text()='Flipkart']
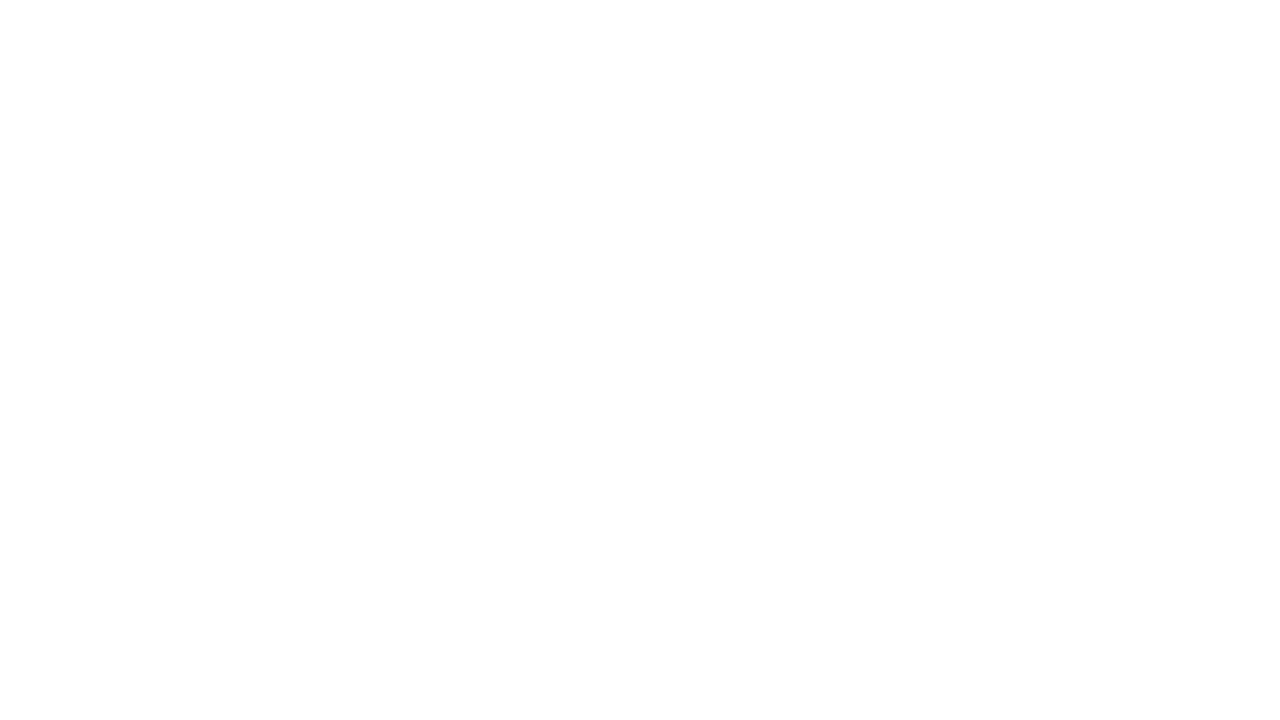

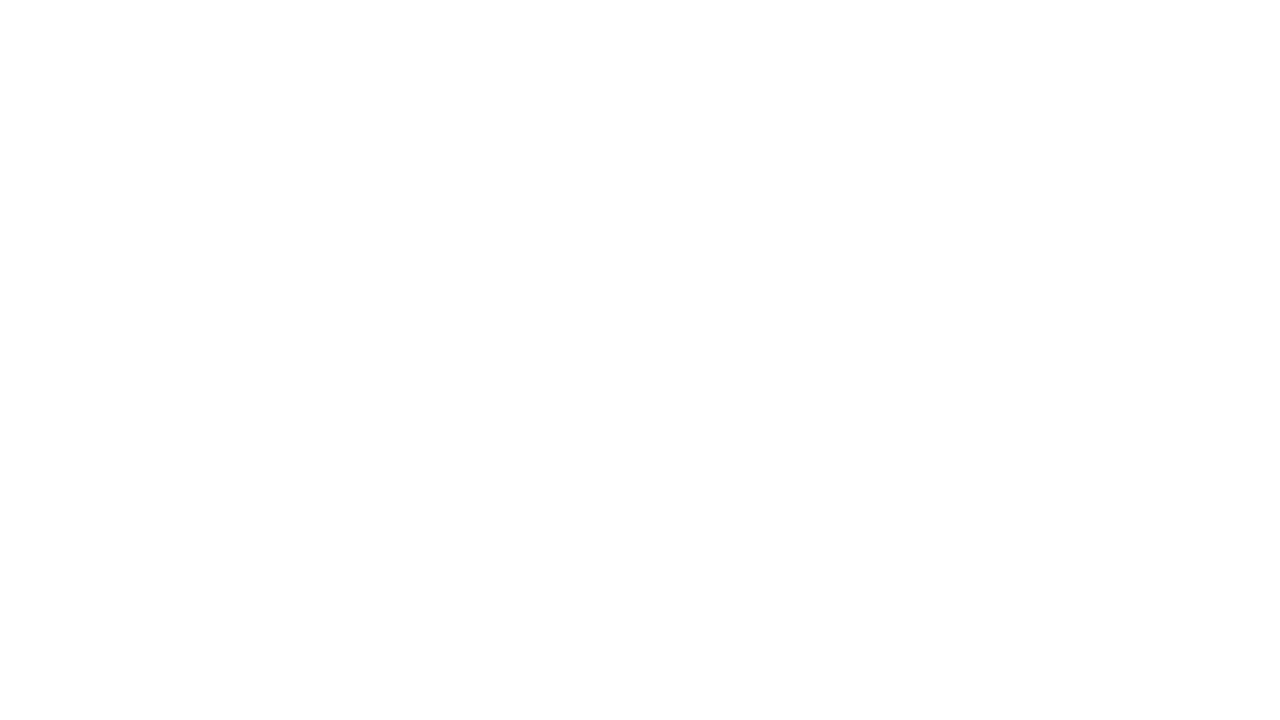